Tests adding a Samsung Galaxy S6 to cart, verifying it appears, then deleting it from the cart and confirming removal.

Starting URL: https://www.demoblaze.com/

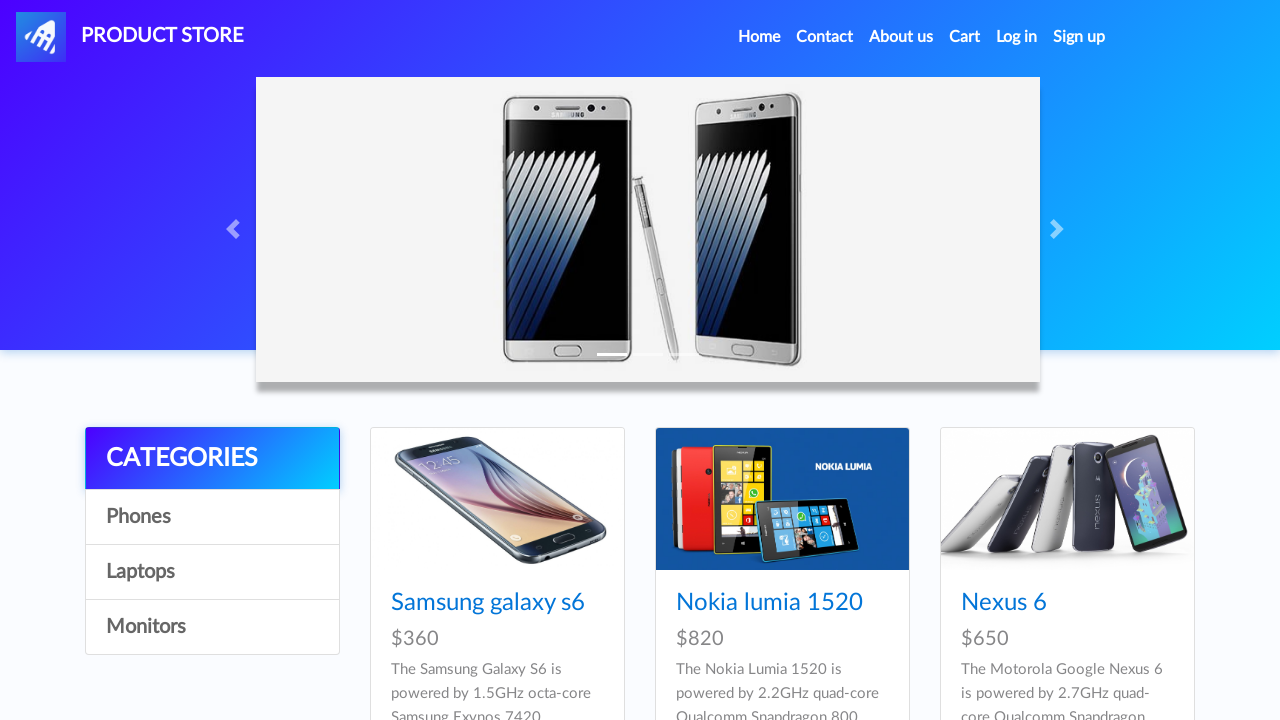

Clicked on Phones category at (212, 517) on text=Phones
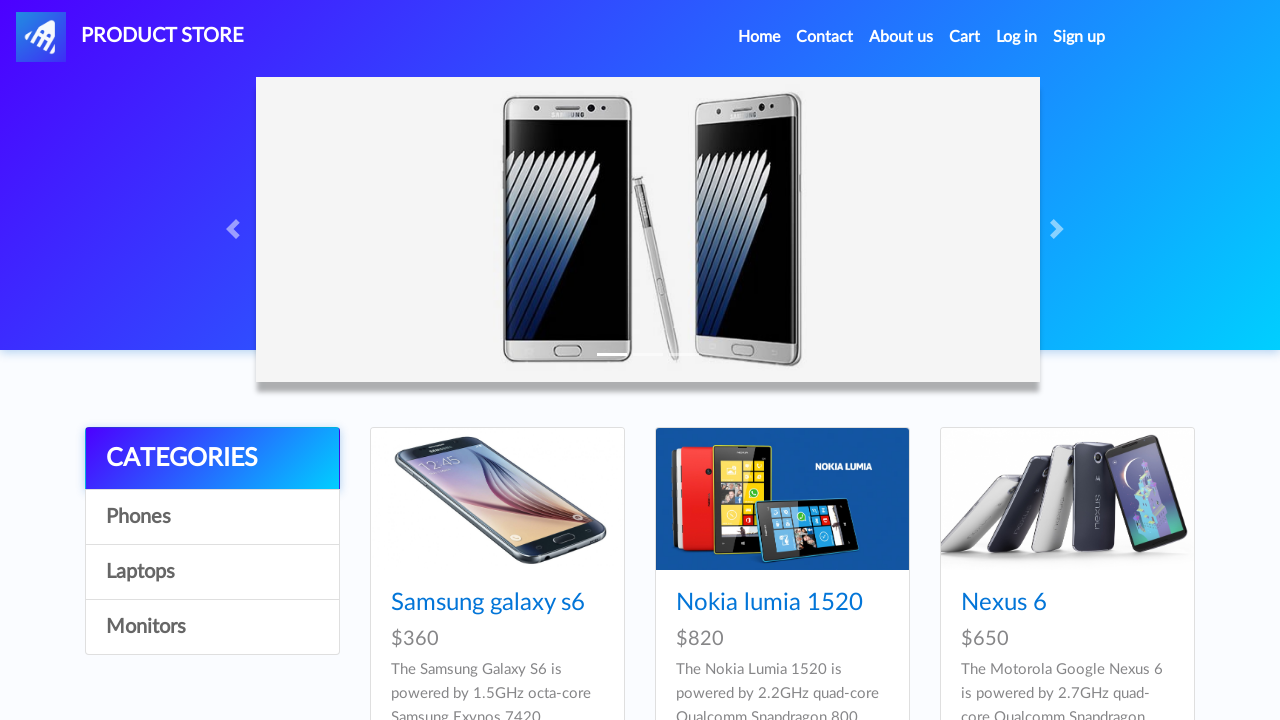

Clicked on Samsung Galaxy S6 product link at (488, 603) on a.hrefch:has-text('Samsung galaxy s6')
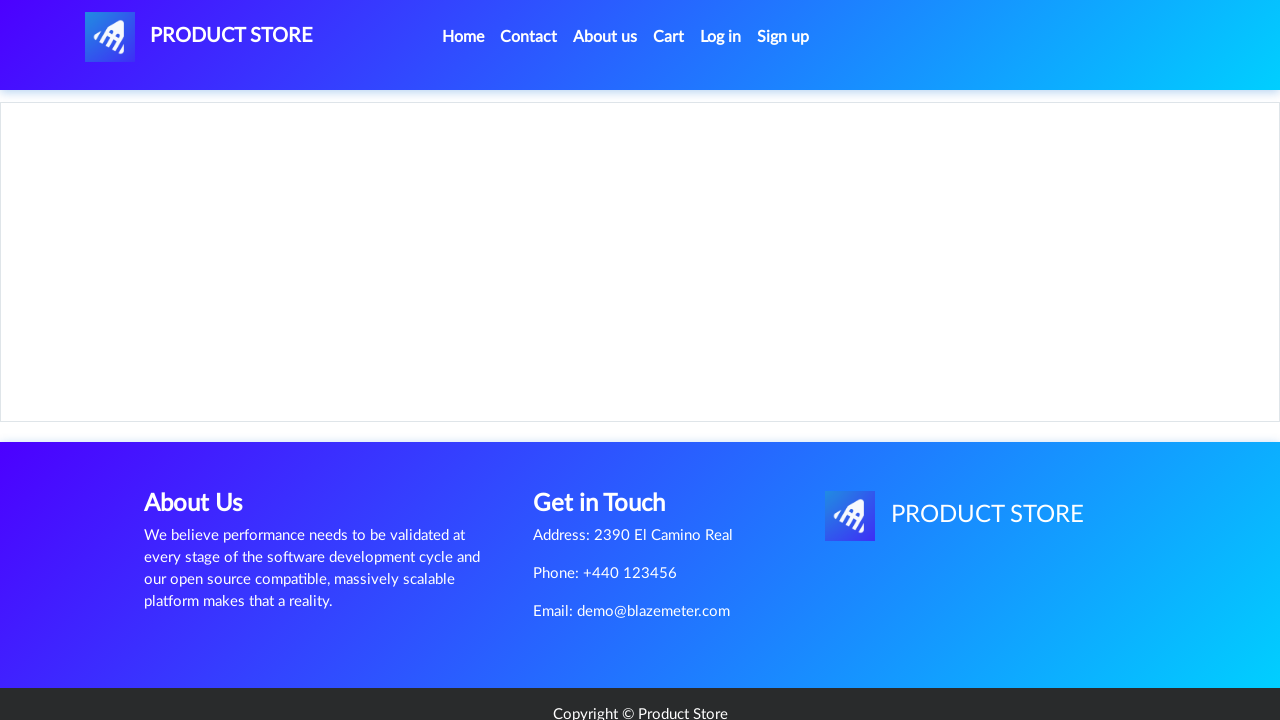

Product page loaded with Samsung Galaxy S6 title
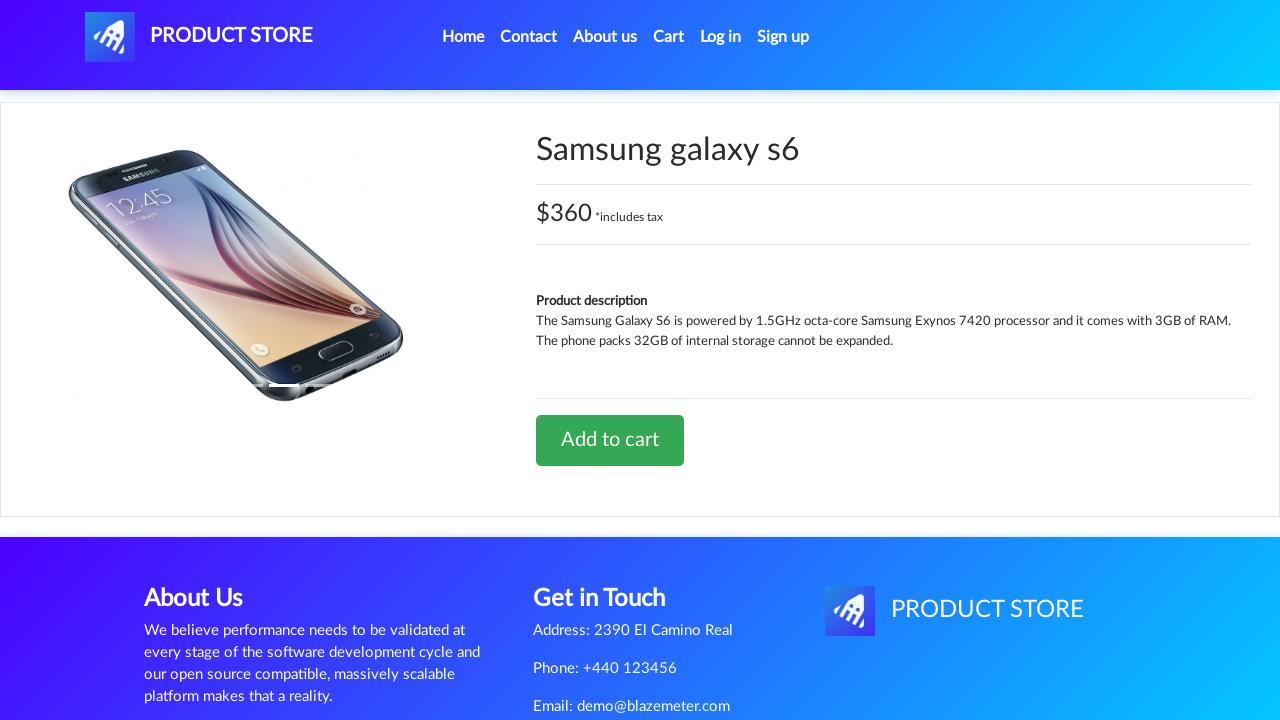

Add to cart button is visible
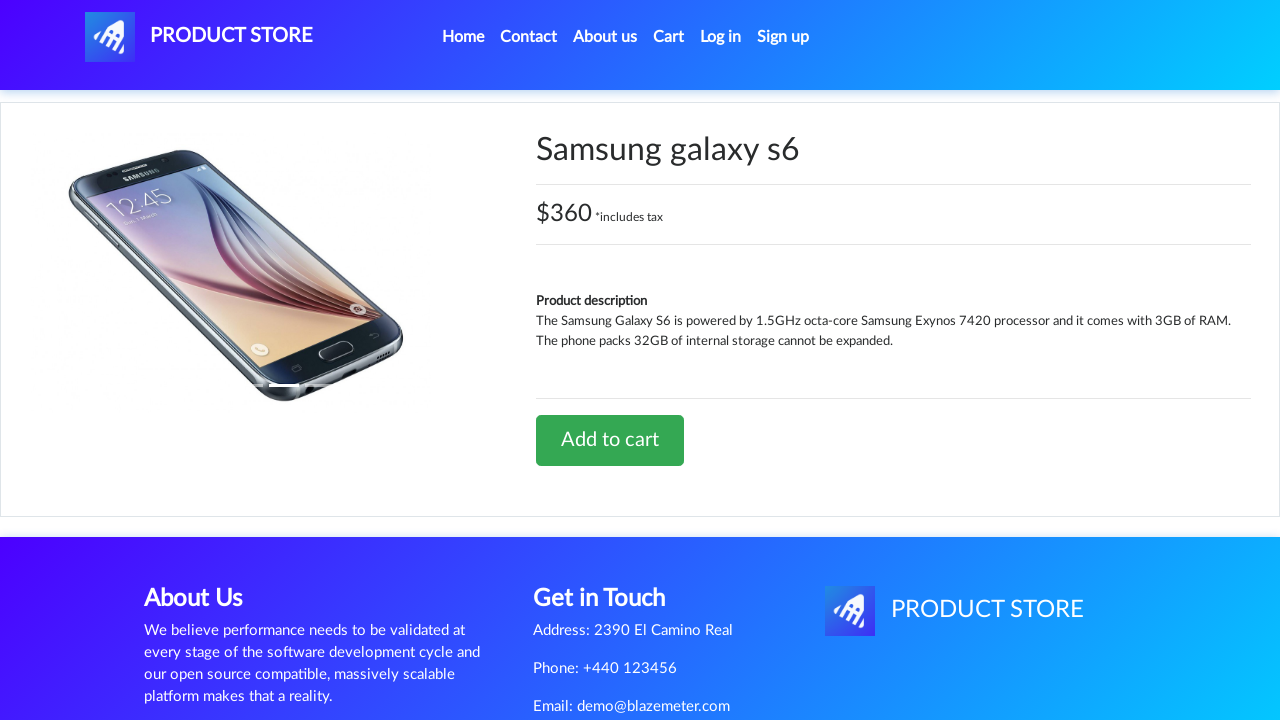

Clicked Add to cart button at (610, 440) on text=Add to cart
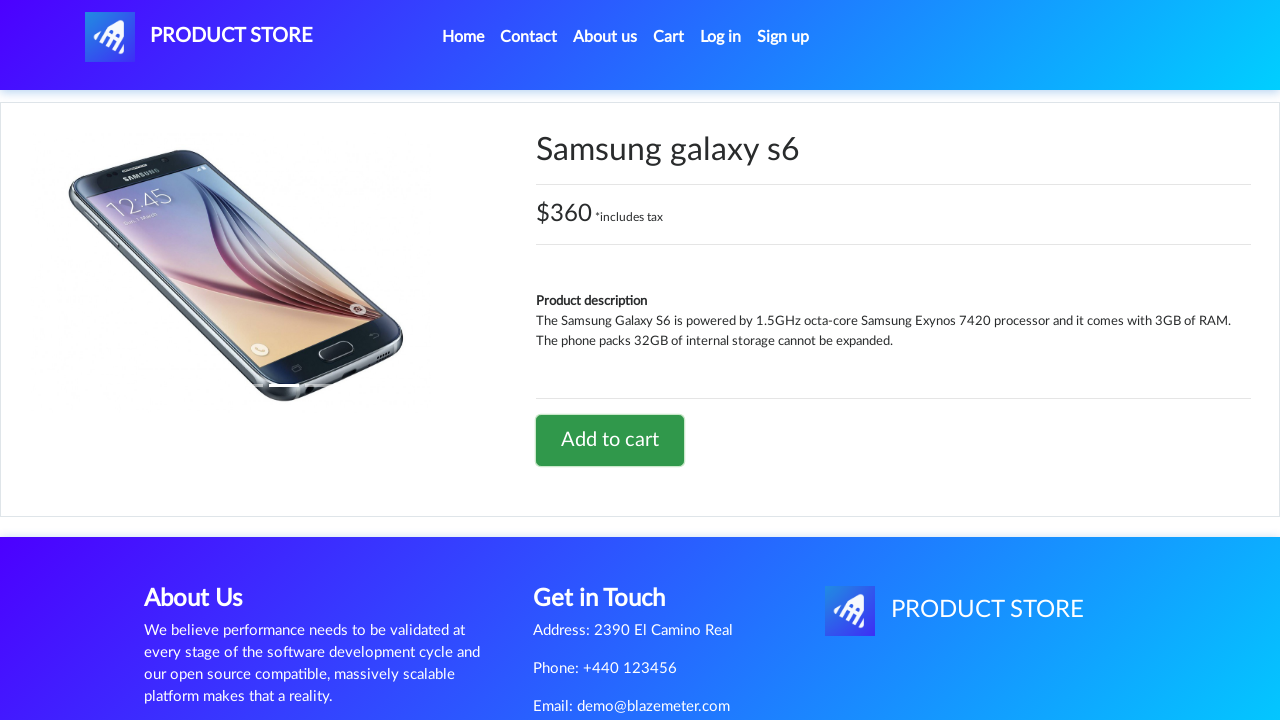

Navigated to Cart page at (669, 37) on a.nav-link:has-text('Cart')
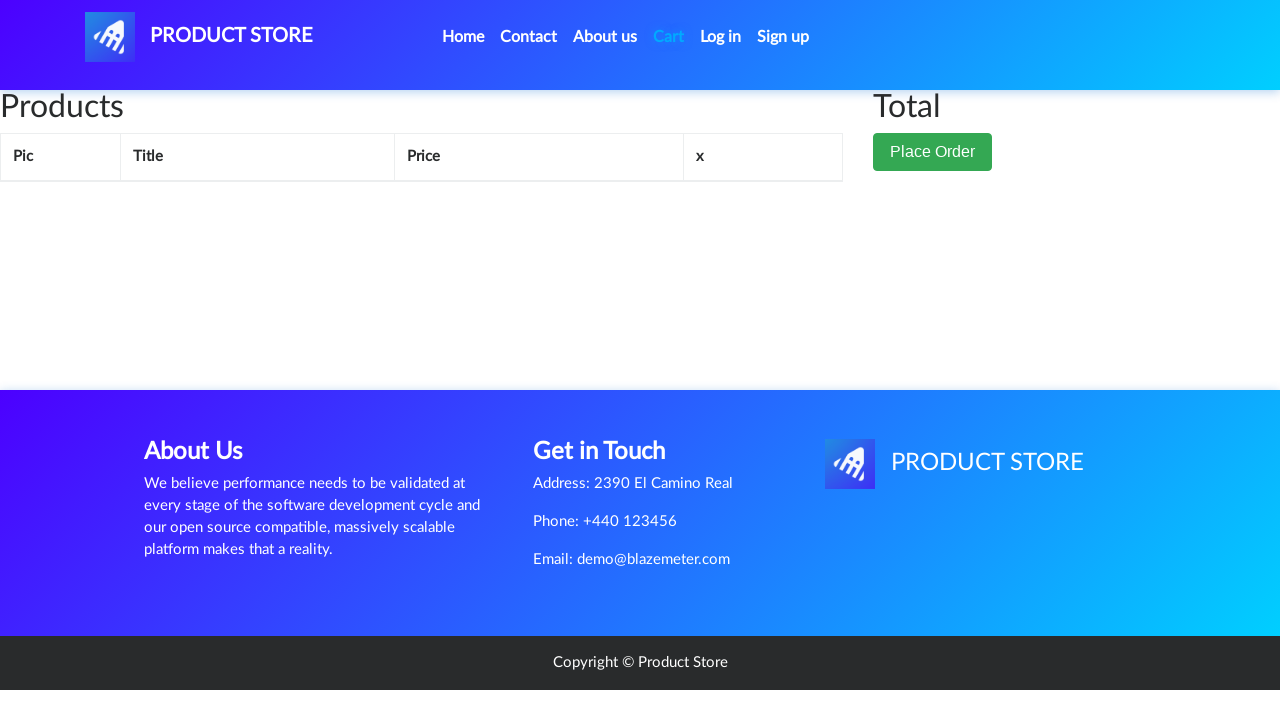

Verified Samsung Galaxy S6 is visible in cart
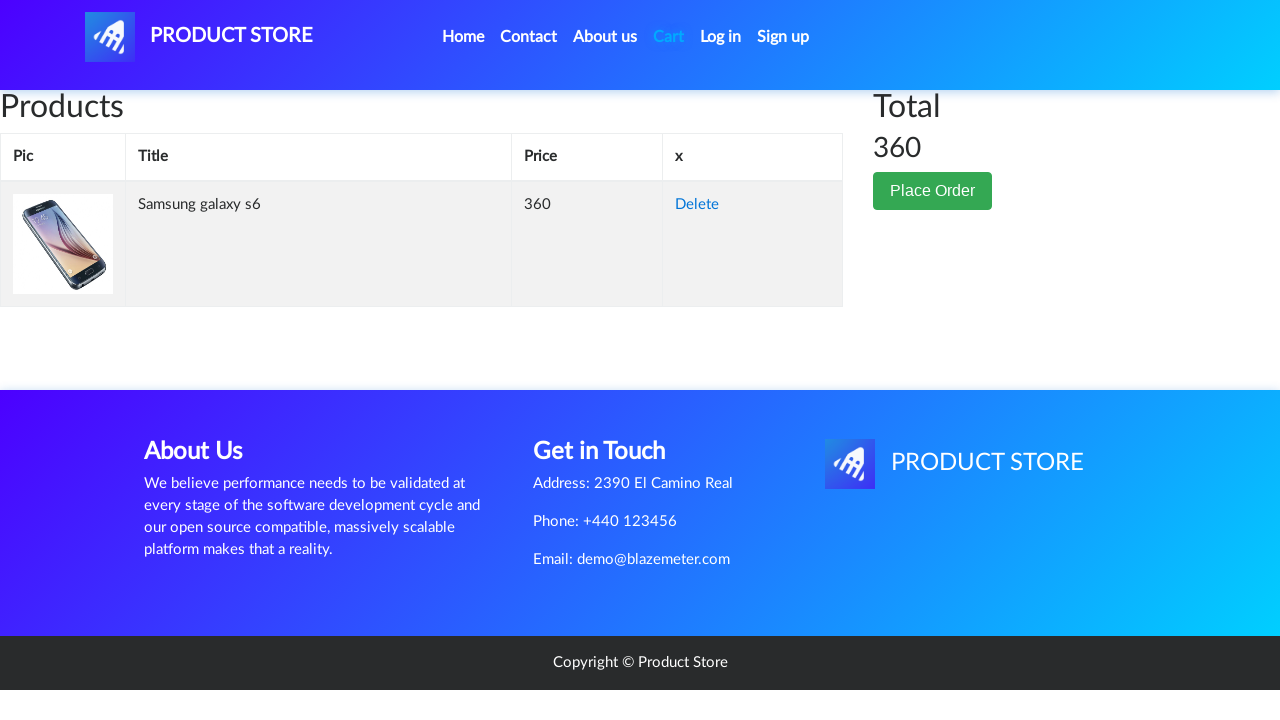

Clicked Delete link to remove item from cart at (697, 205) on text=Delete
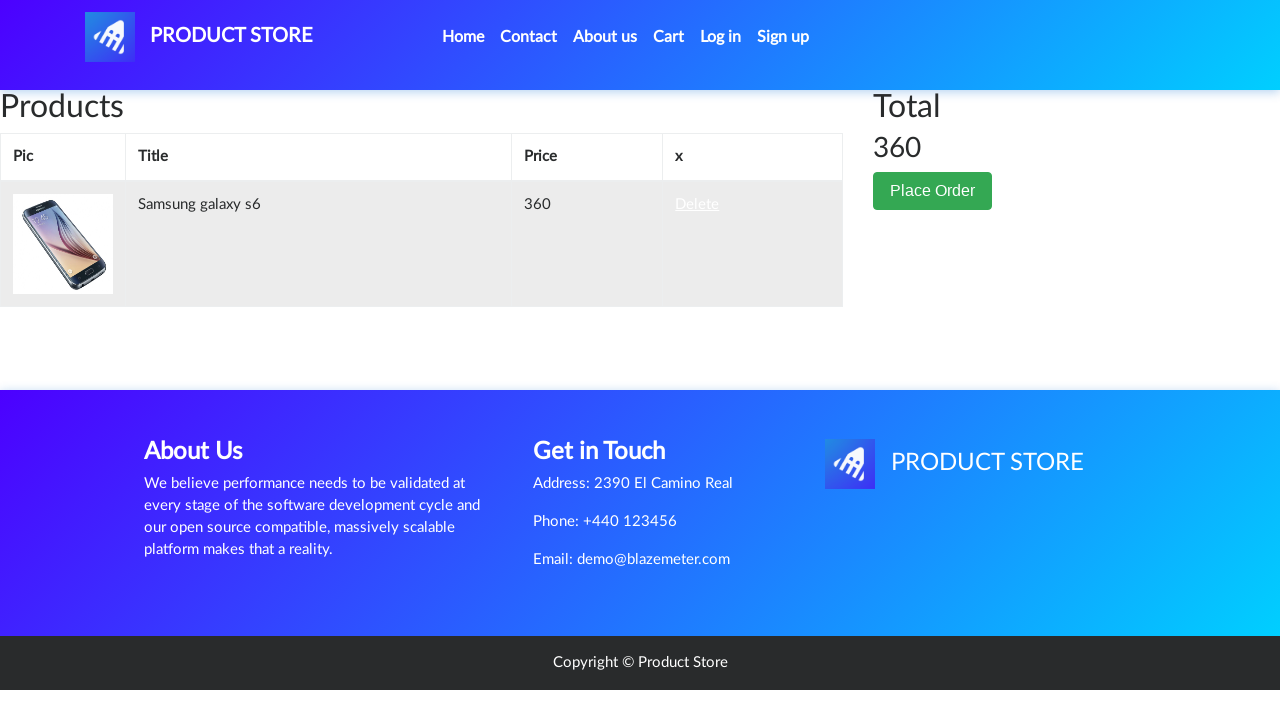

Waited for item removal to complete
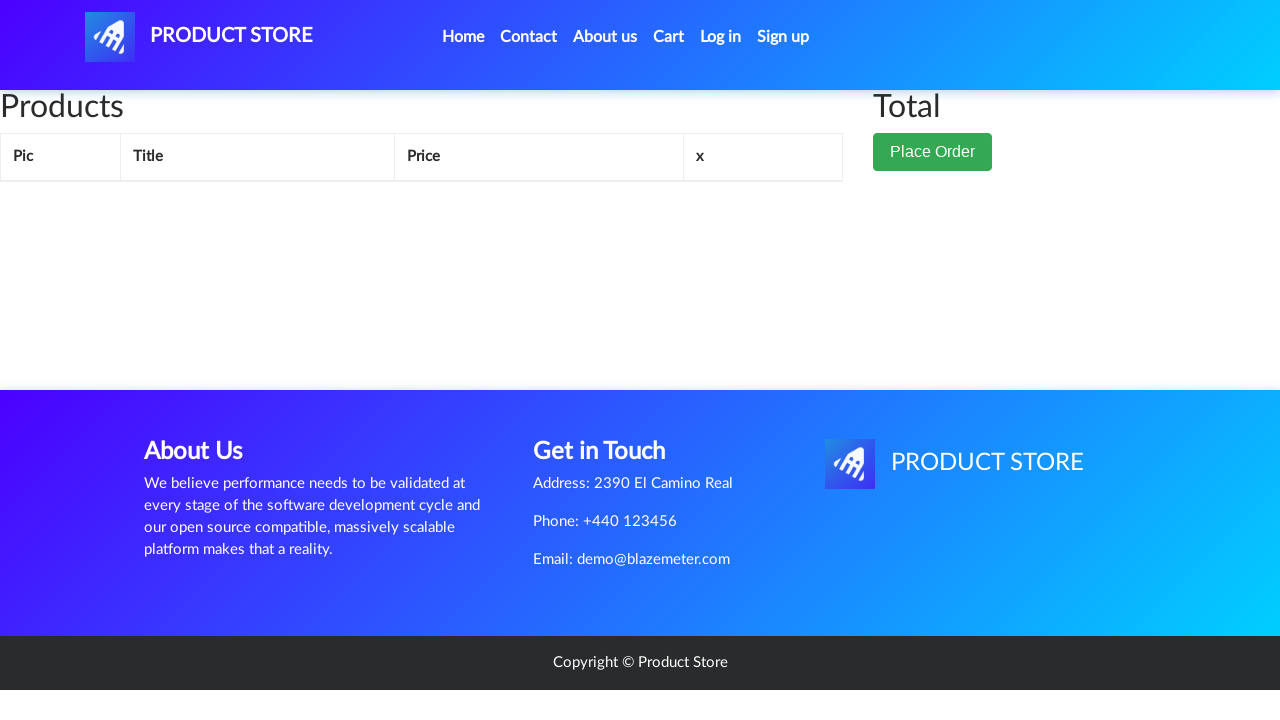

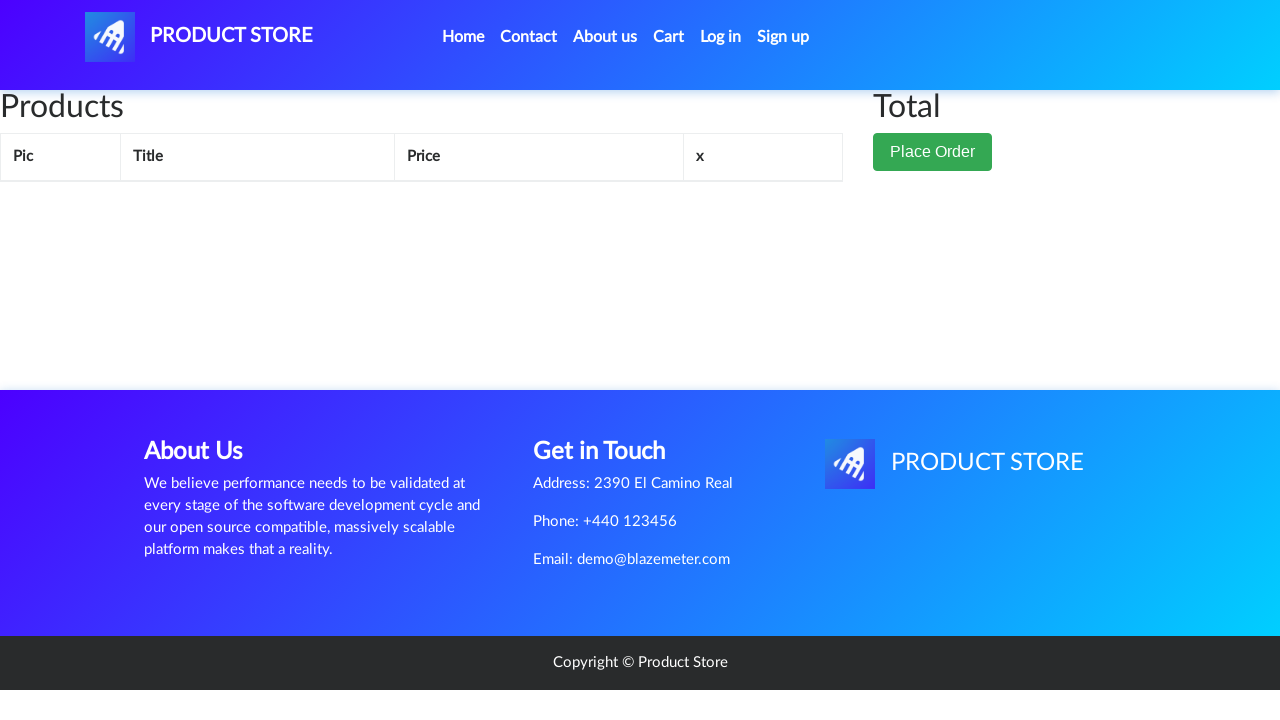